Tests basic browser navigation functionality by navigating to two different websites, then testing back, forward, and refresh browser controls.

Starting URL: https://www.krafttechnologie.com/

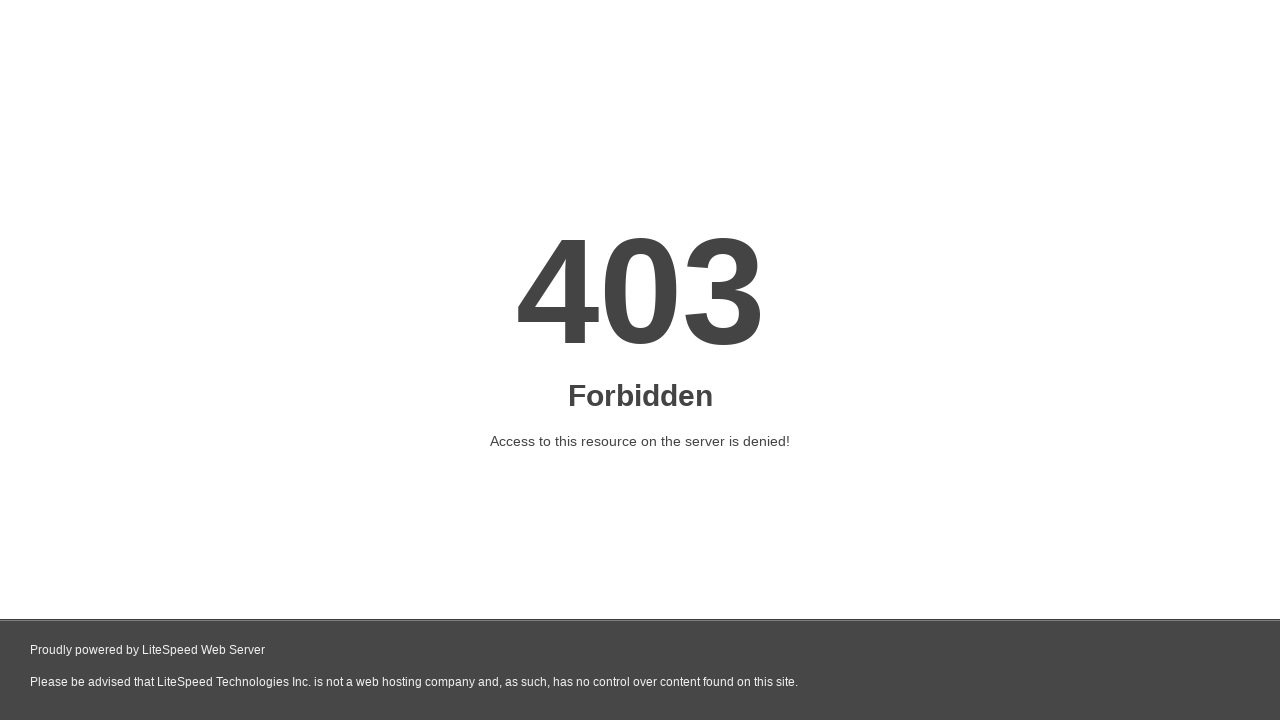

Navigated to https://www.eurotechstudy.com/en
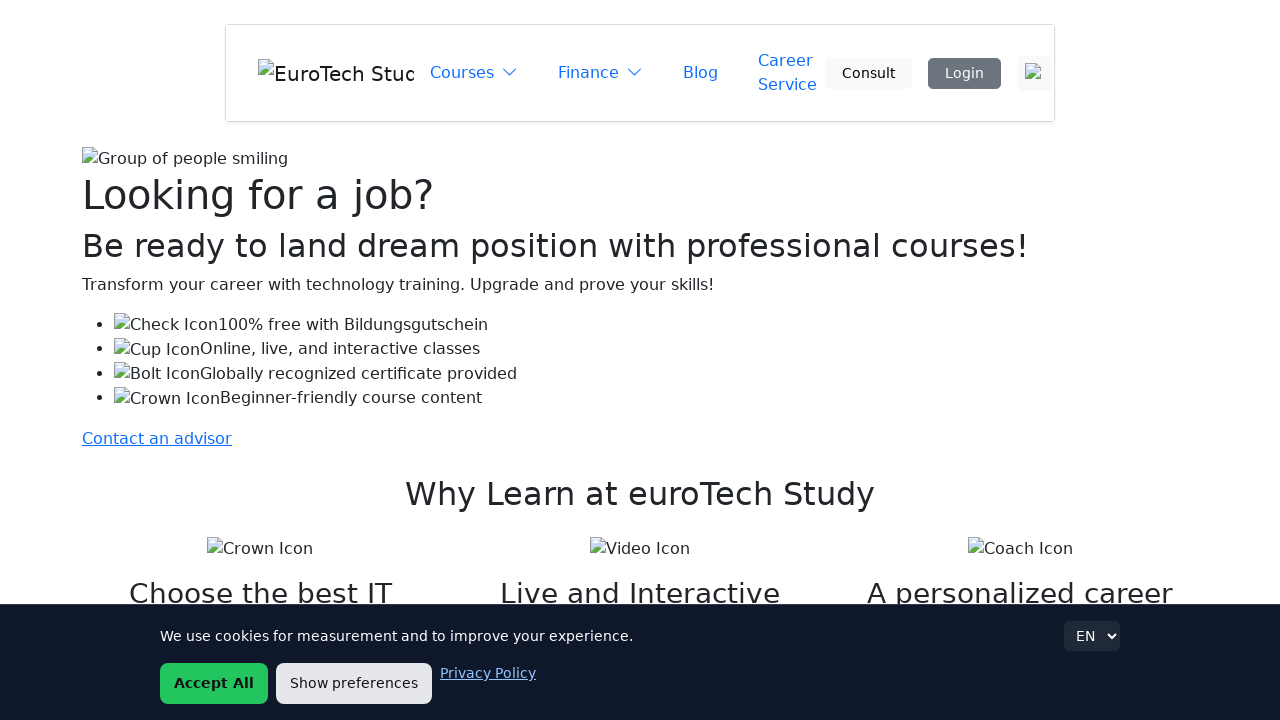

Navigated back to previous page (https://www.krafttechnologie.com/)
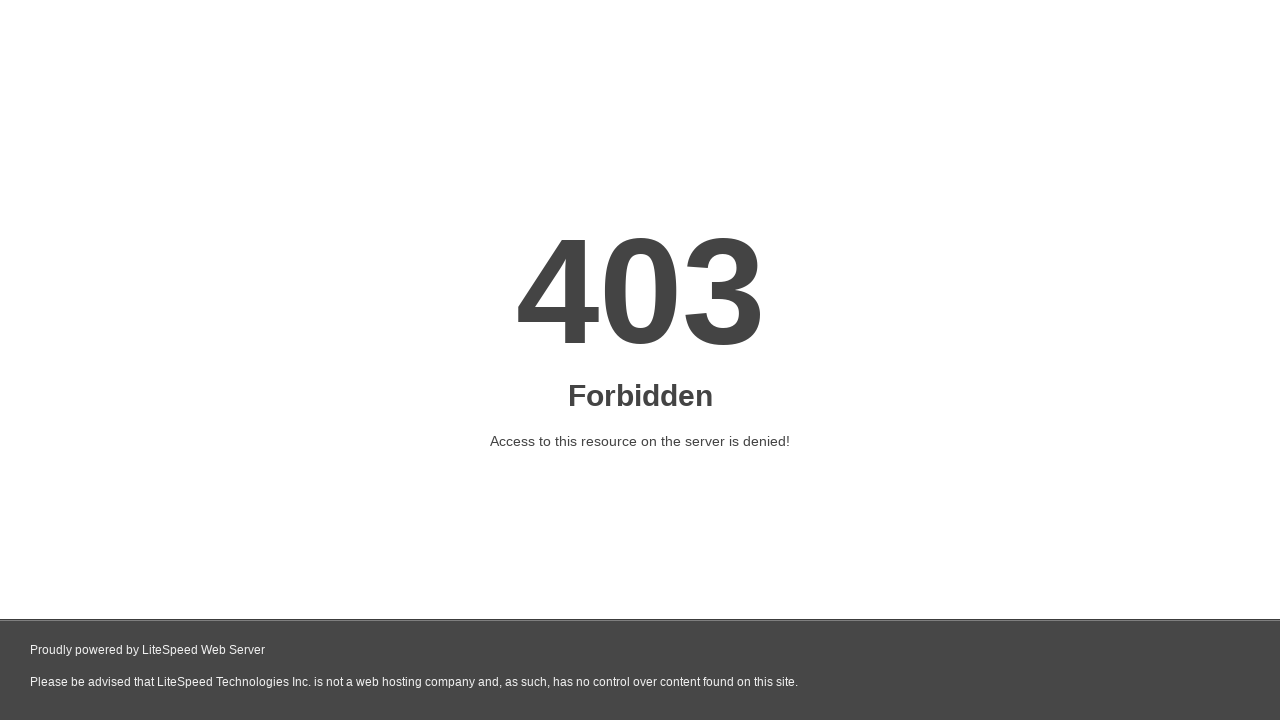

Navigated forward to https://www.eurotechstudy.com/en
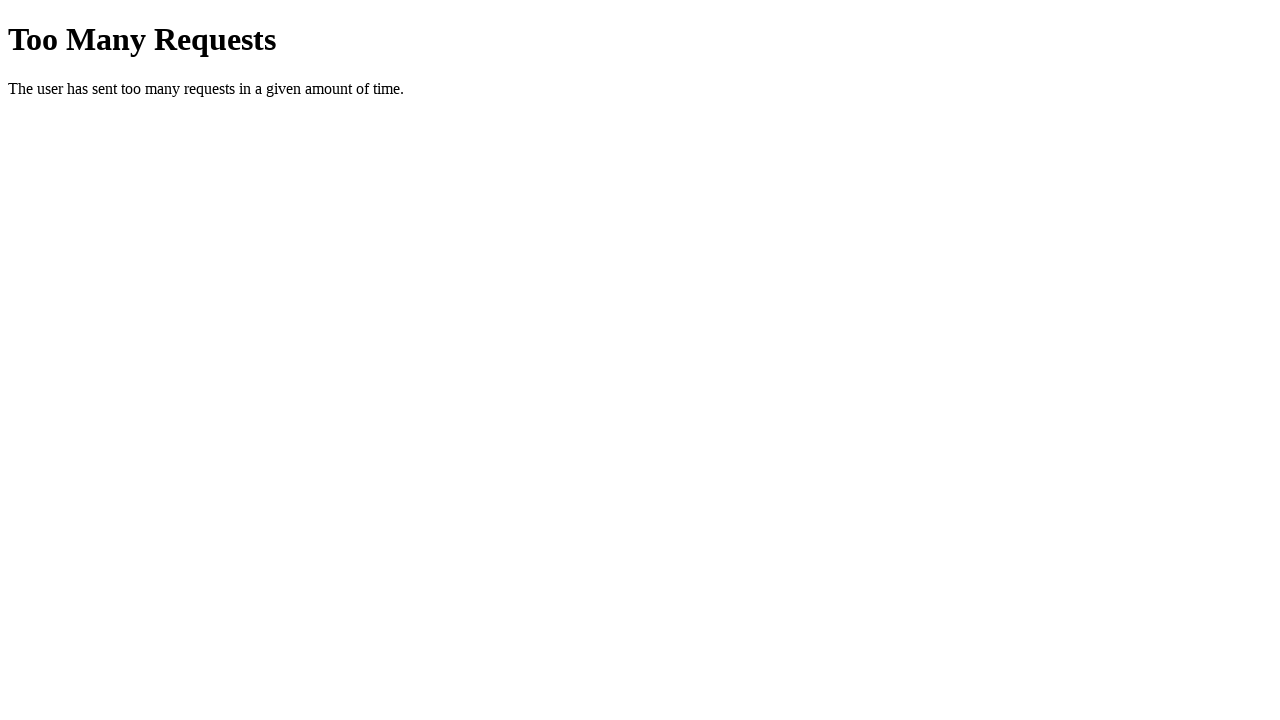

Refreshed the current page
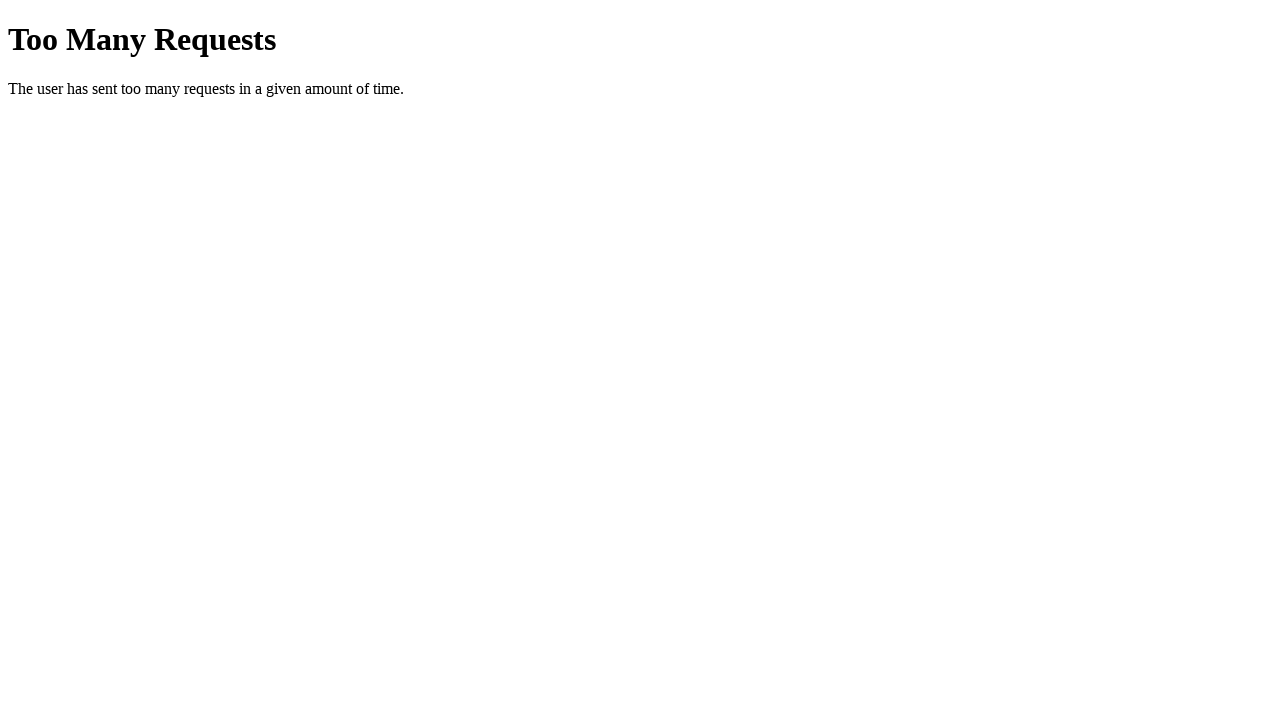

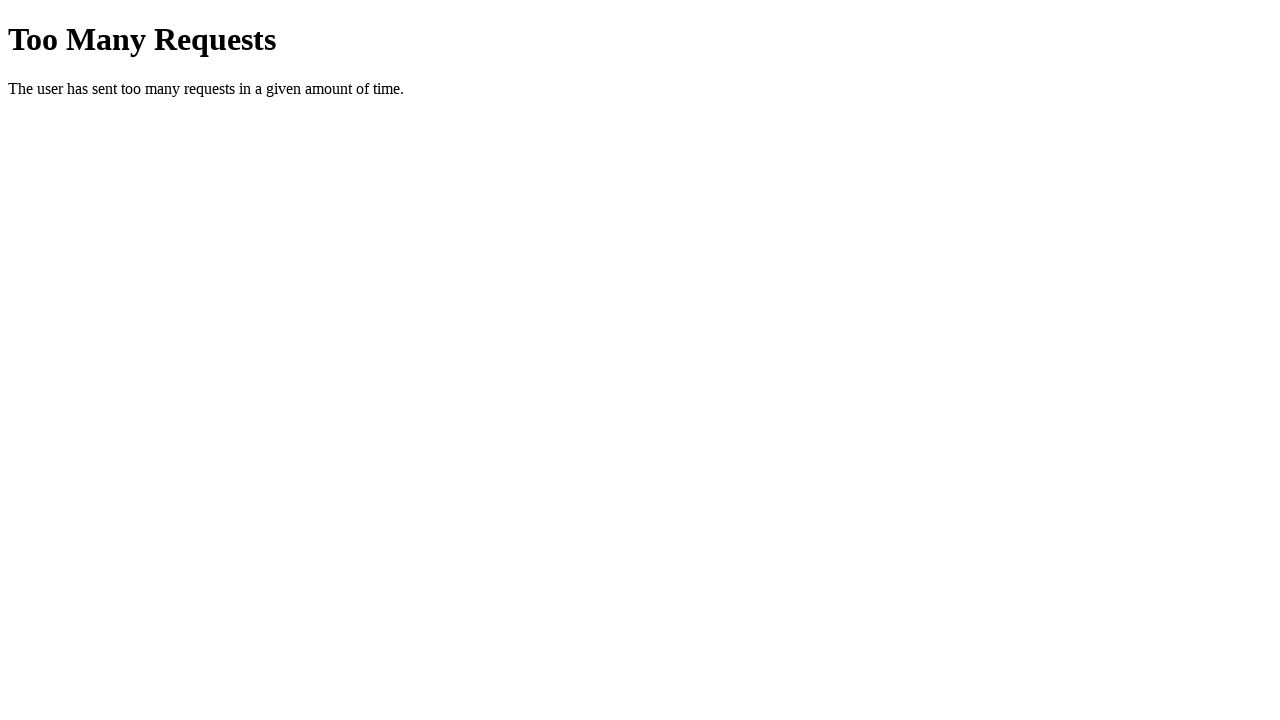